Navigates to Credible.com homepage and clicks on the Personal Loans link

Starting URL: https://www.credible.com/?optimizely_disable=true

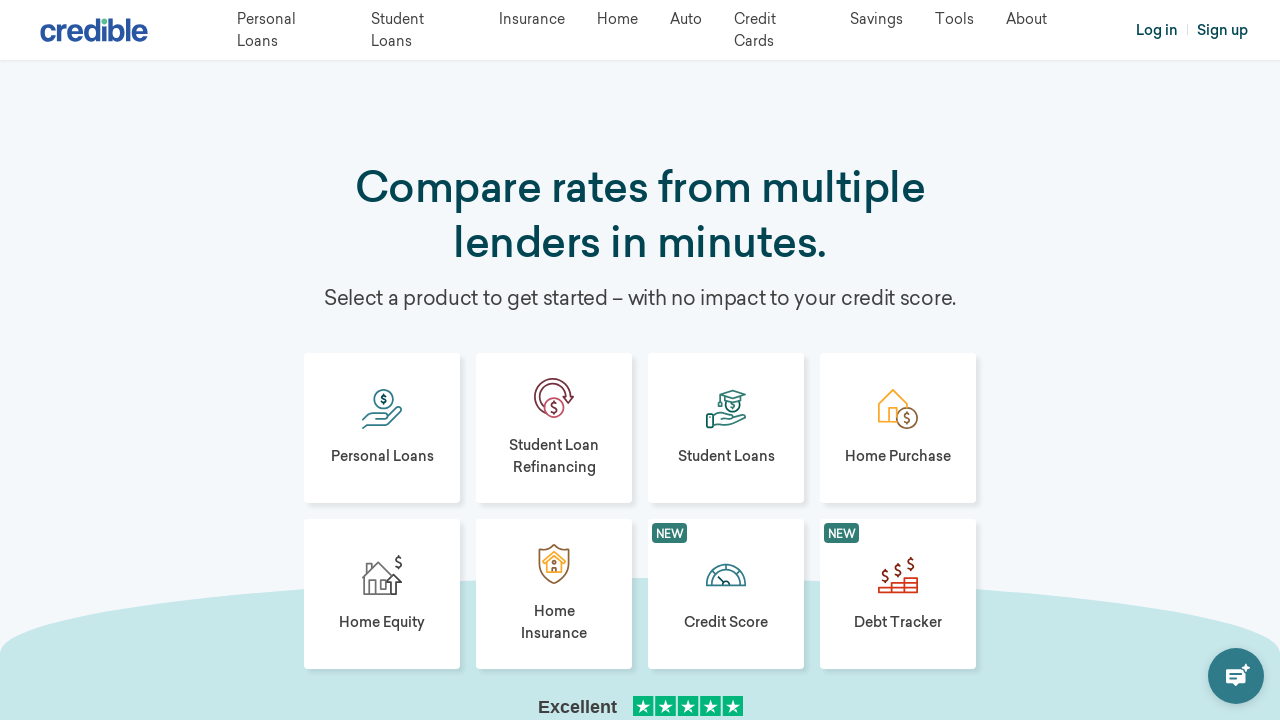

Navigated to Credible.com homepage
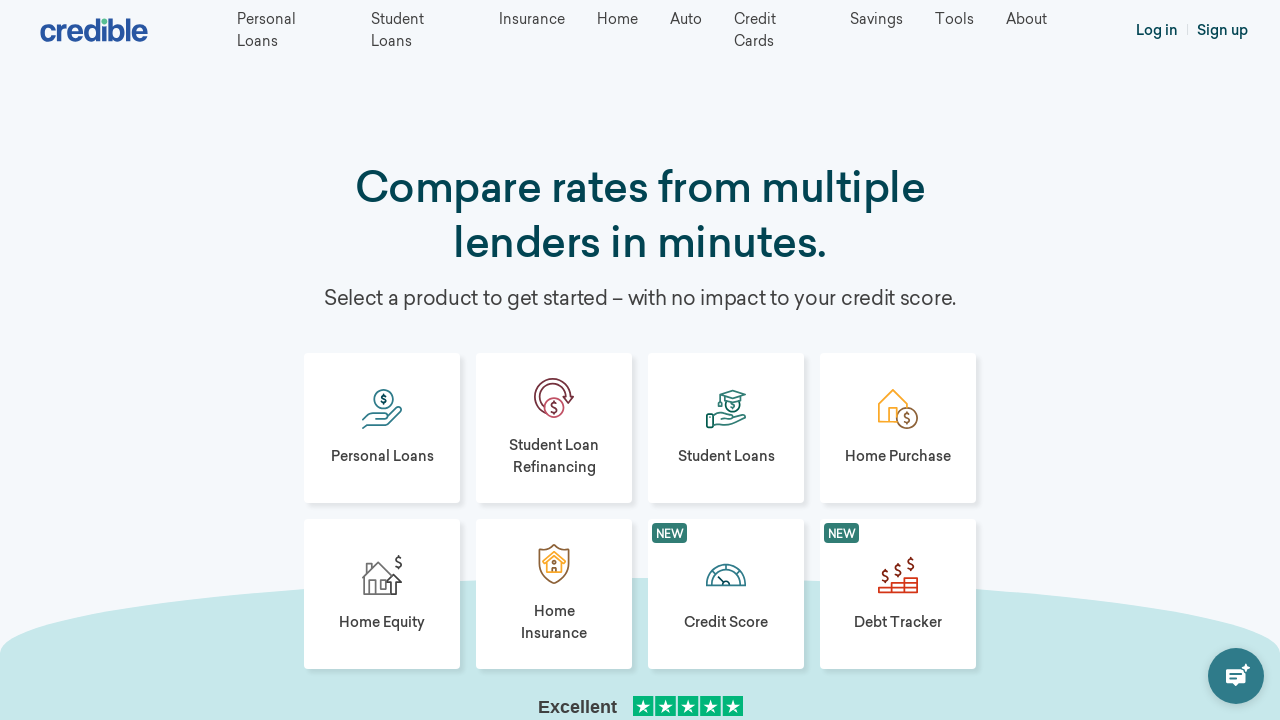

Clicked on Personal Loans link at (592, 360) on xpath=//a[contains(text(), 'Personal Loans')]
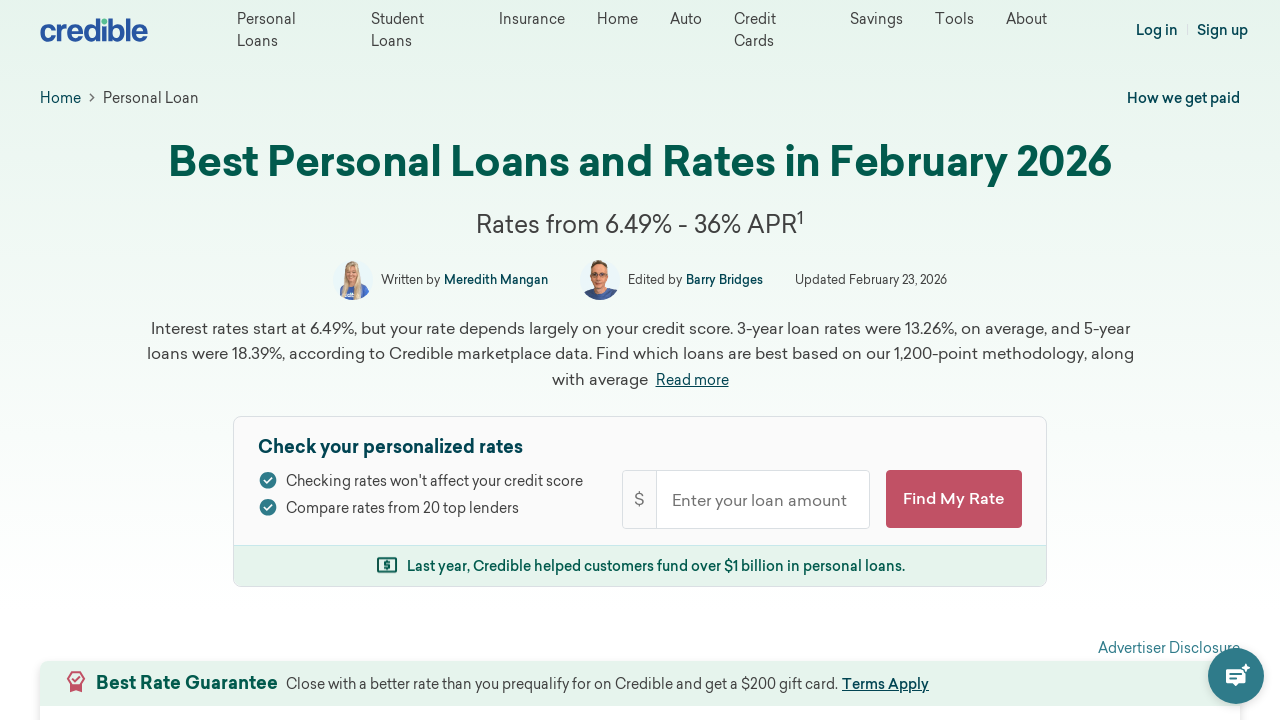

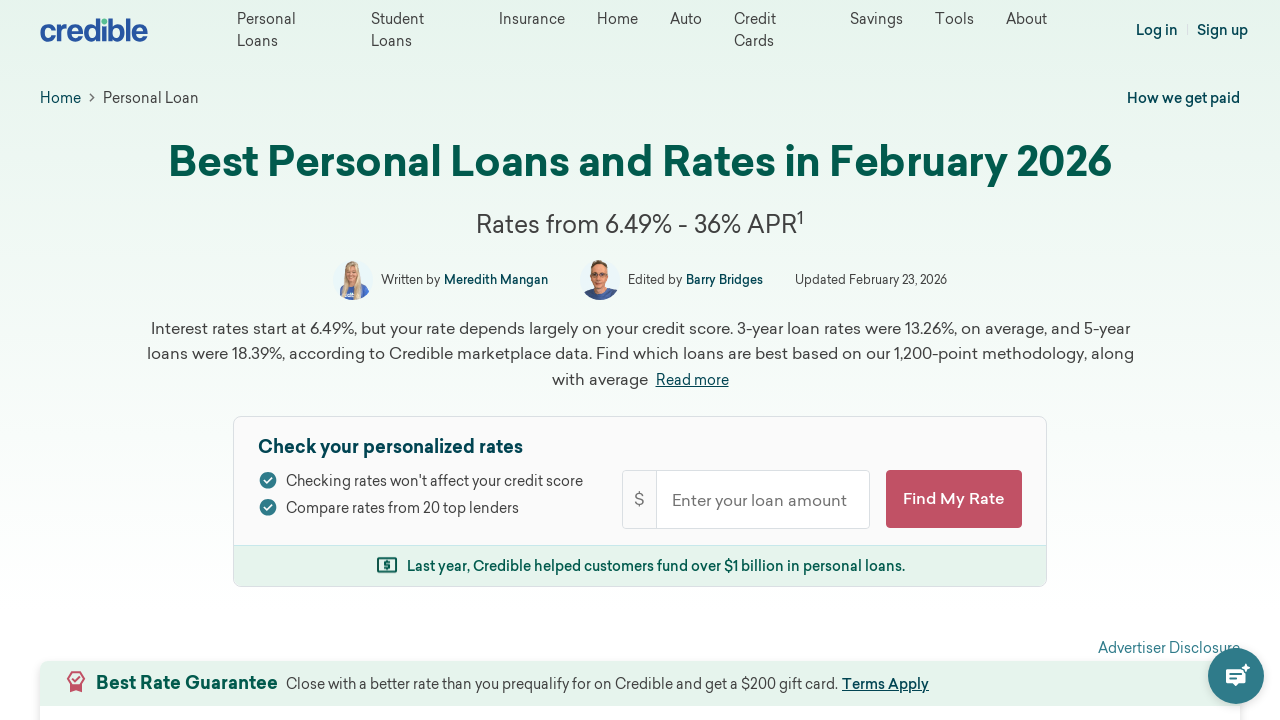